Tests the main navigation menu functionality on both the landing page and a content page (/mathe), verifying that menu dropdowns open and close correctly and display expected items.

Starting URL: https://serlo.org/

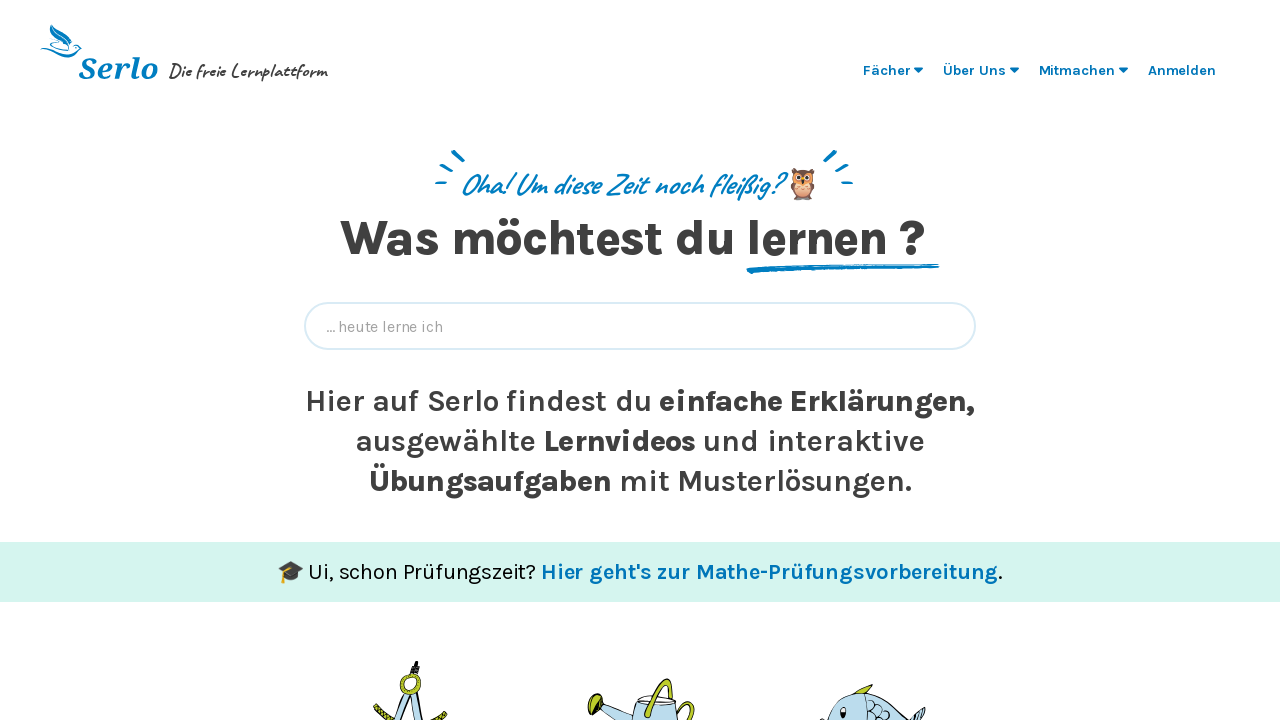

Clicked Fächer menu on landing page at (887, 70) on ul >> text=Fächer
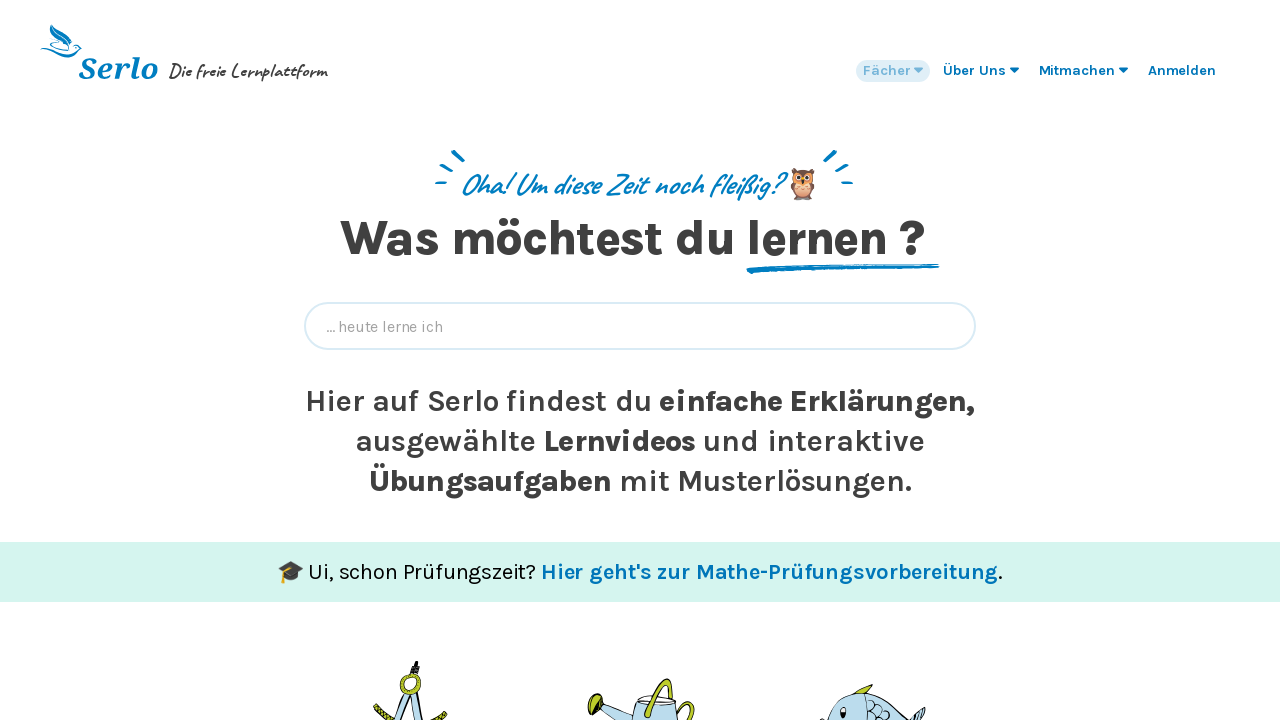

Waited 200ms for menu animation
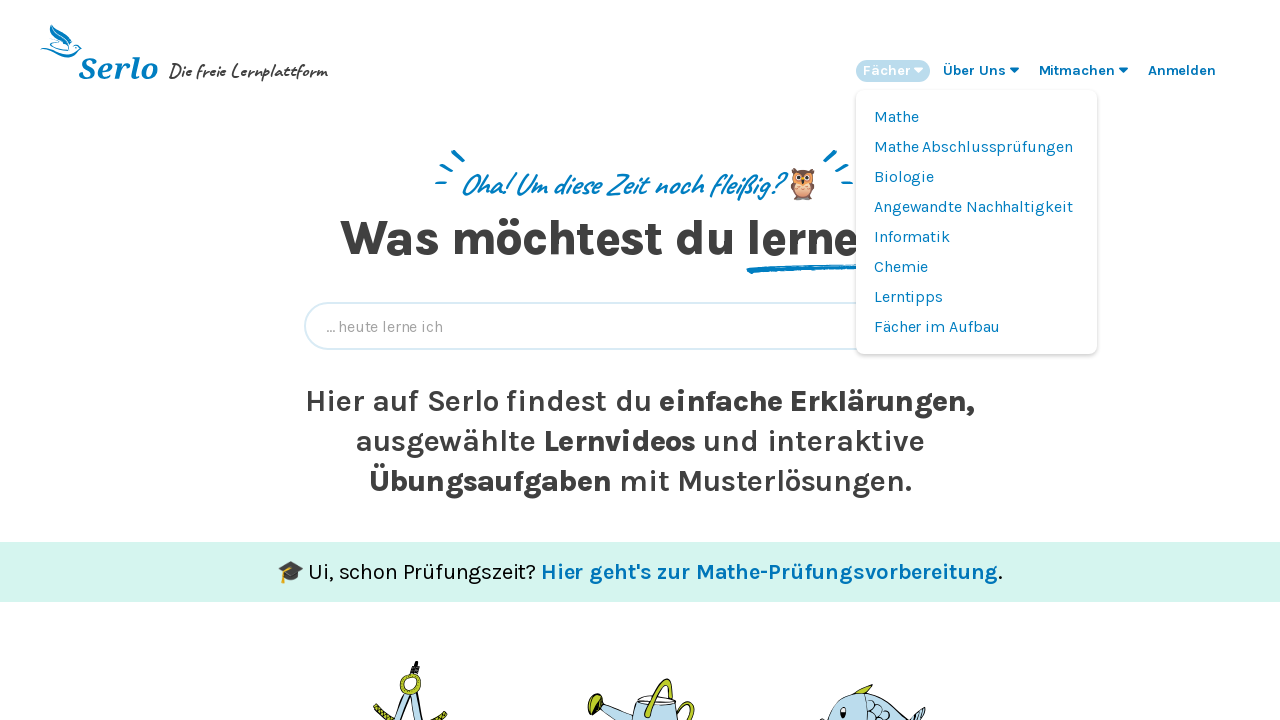

Verified 'Angewandte Nachhaltigkeit' menu item appeared
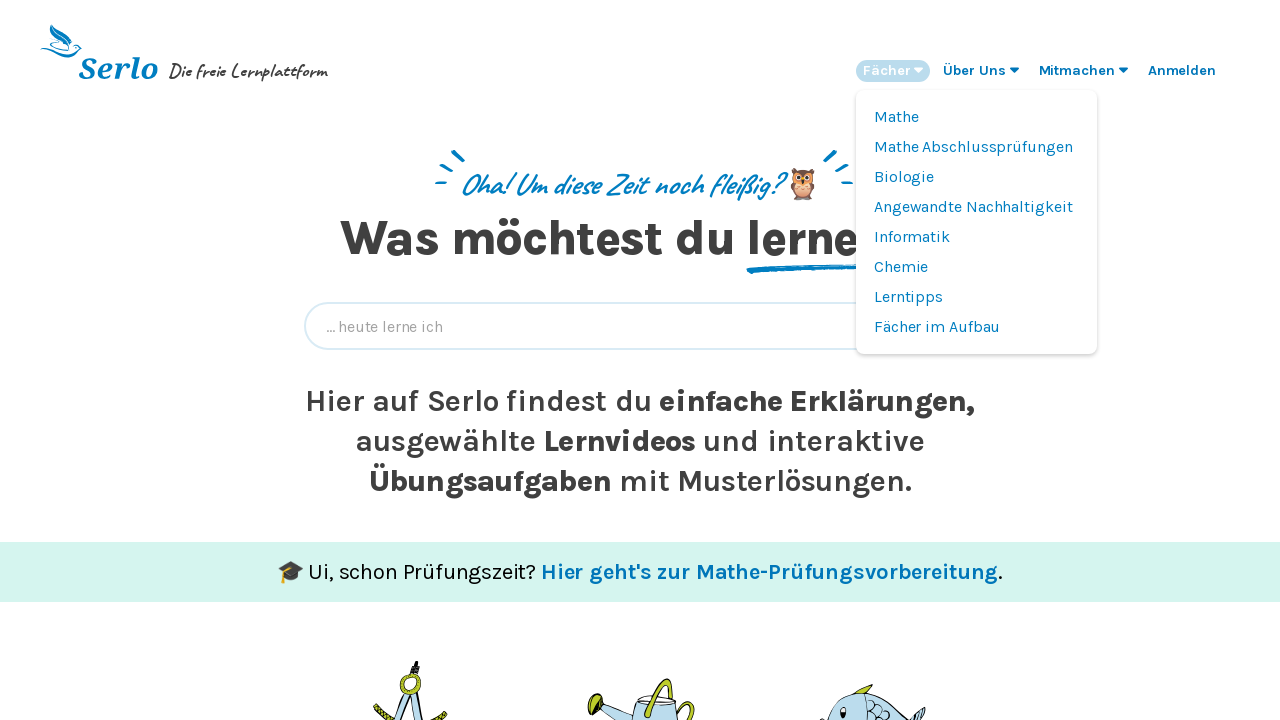

Verified 'Mathe' menu item appeared
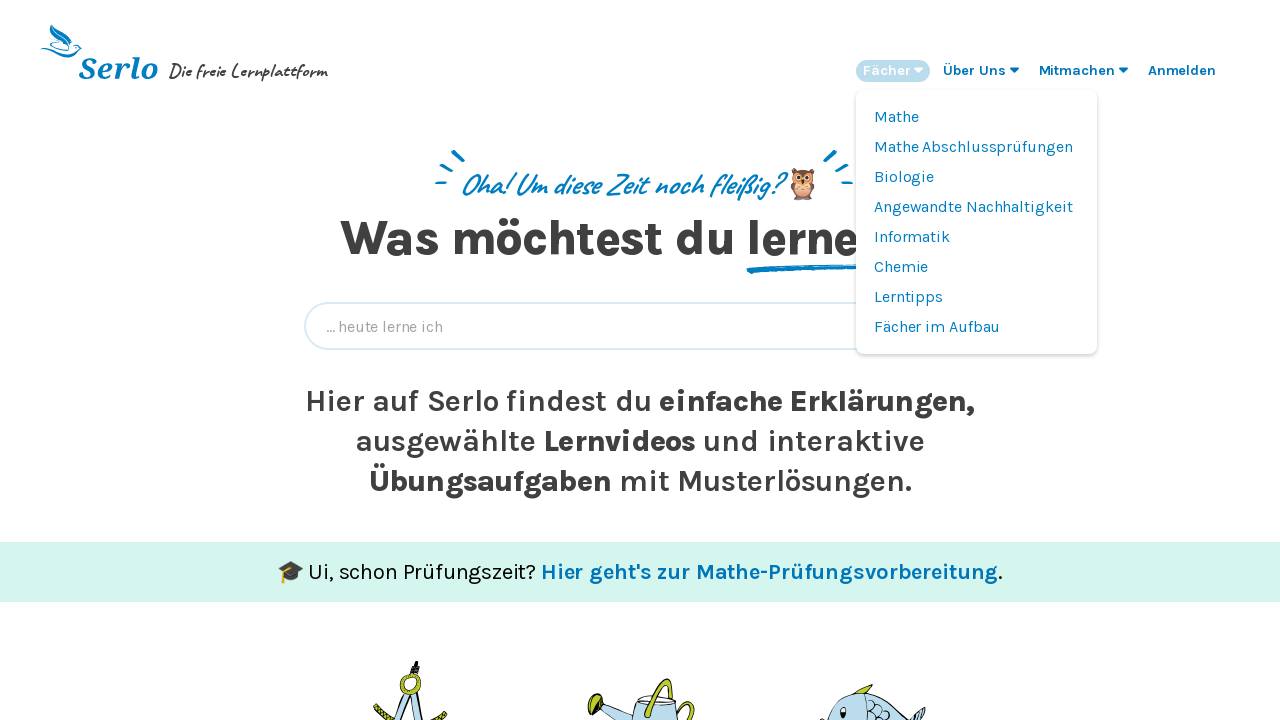

Clicked Fächer menu to close it at (887, 70) on ul >> text=Fächer
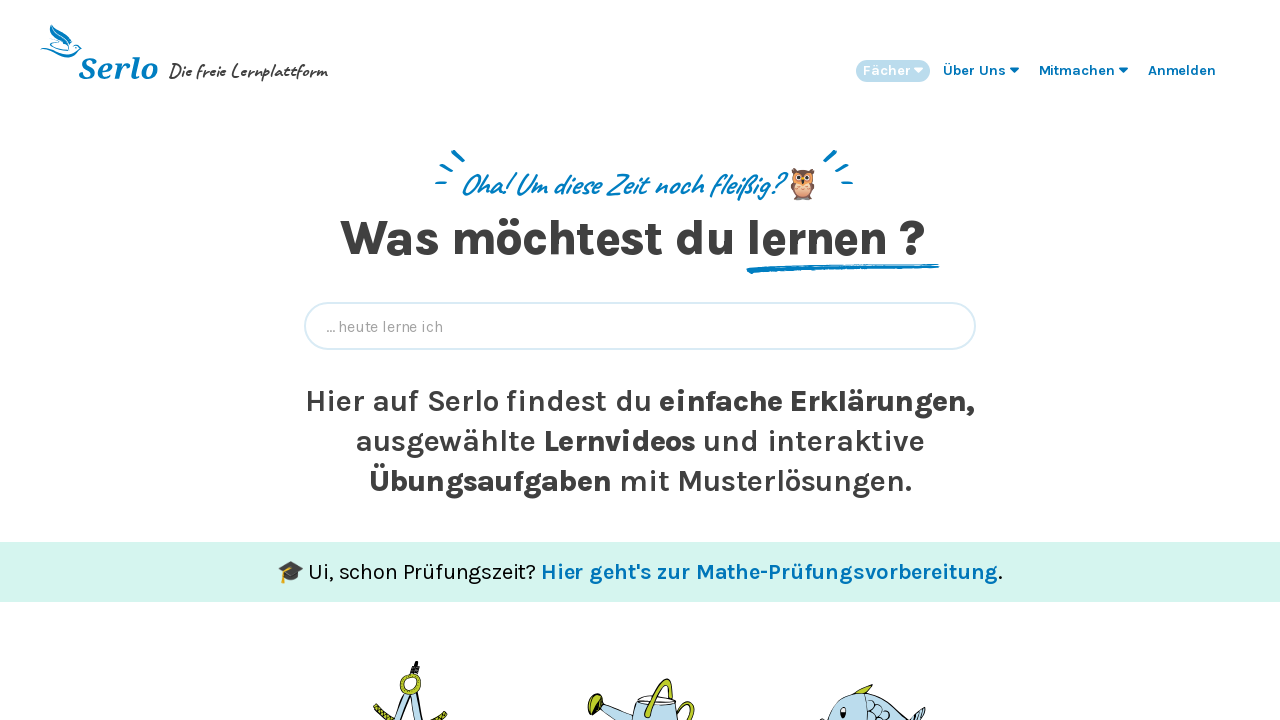

Waited 200ms for menu to close
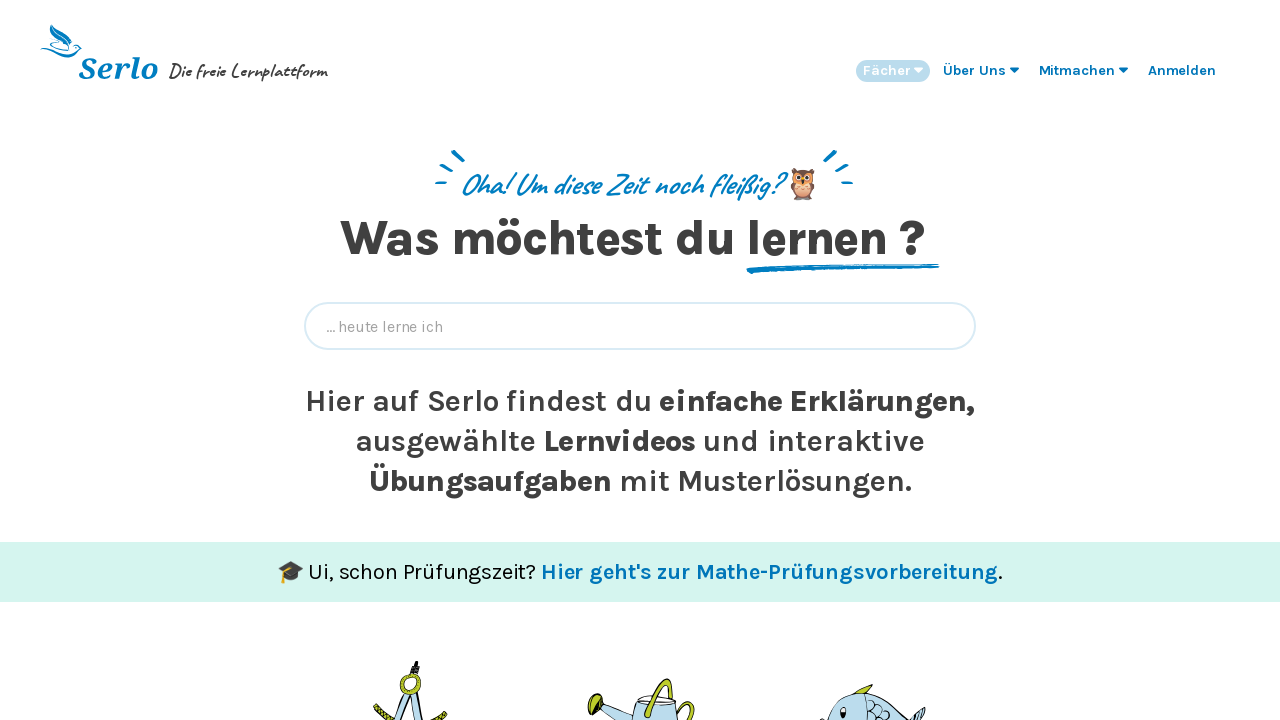

Clicked Über Uns menu on landing page at (974, 70) on ul >> text=Über Uns
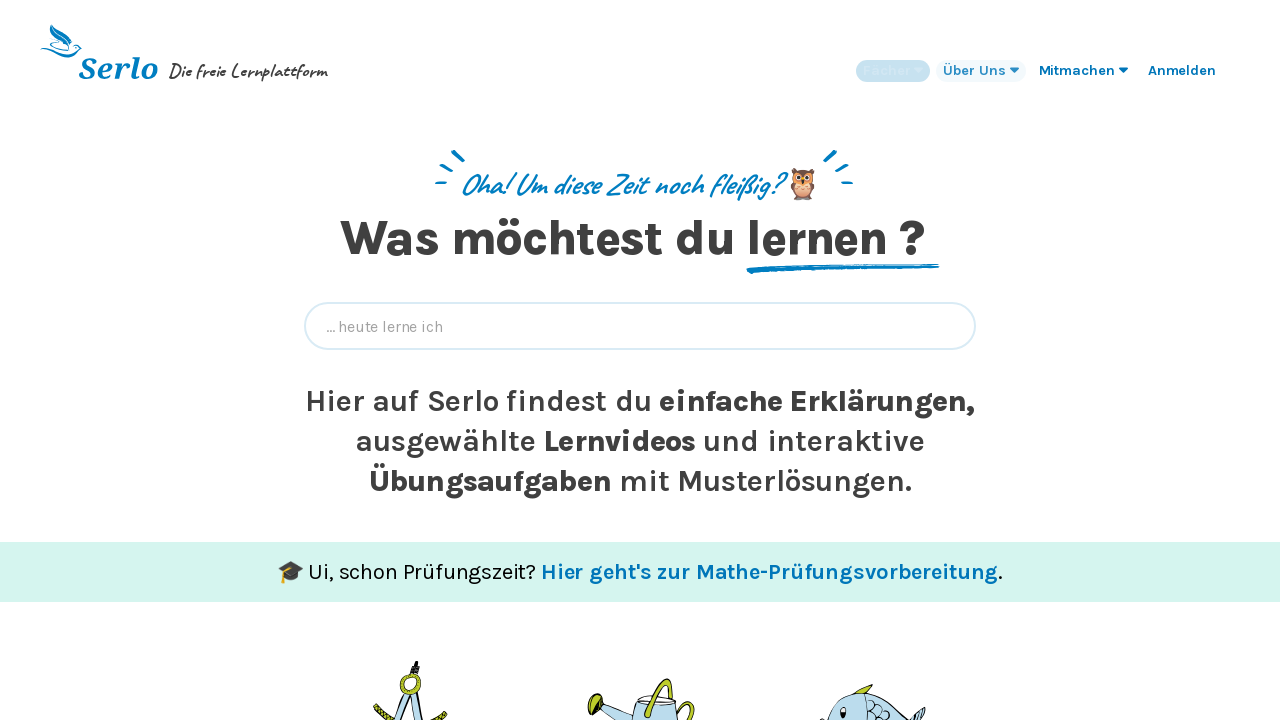

Waited 200ms for menu animation
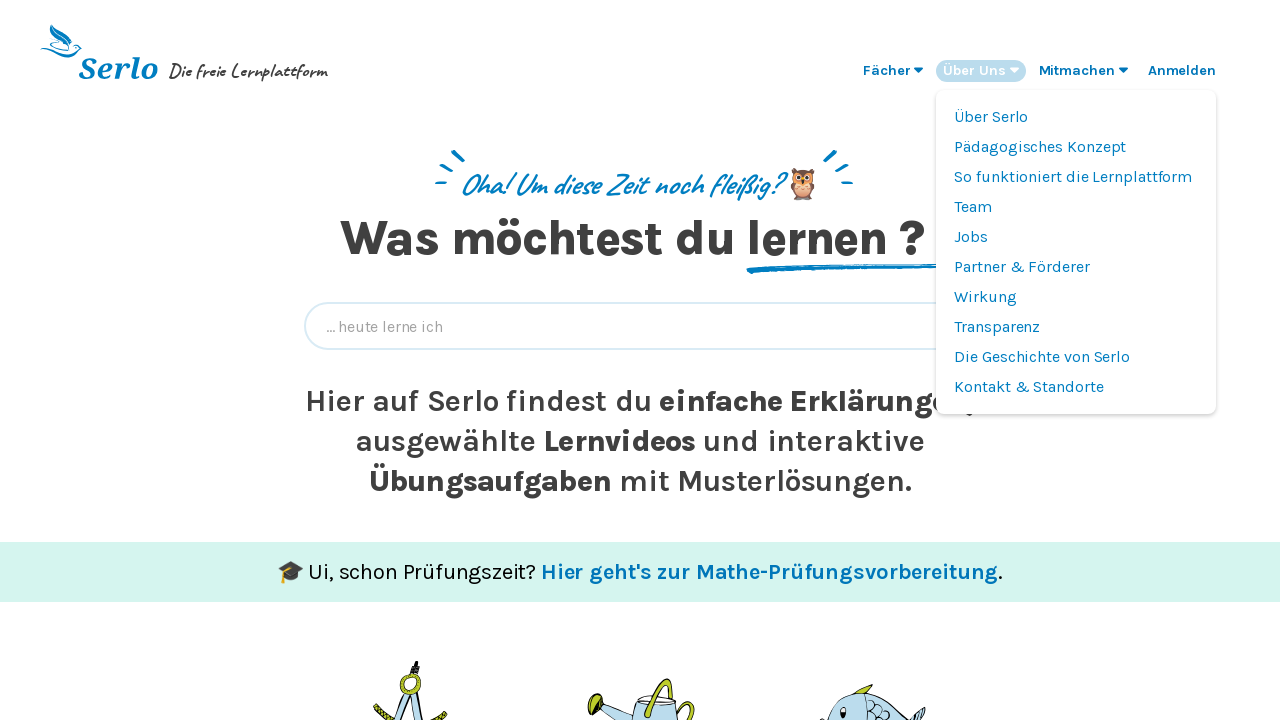

Verified 'Transparenz' menu item appeared
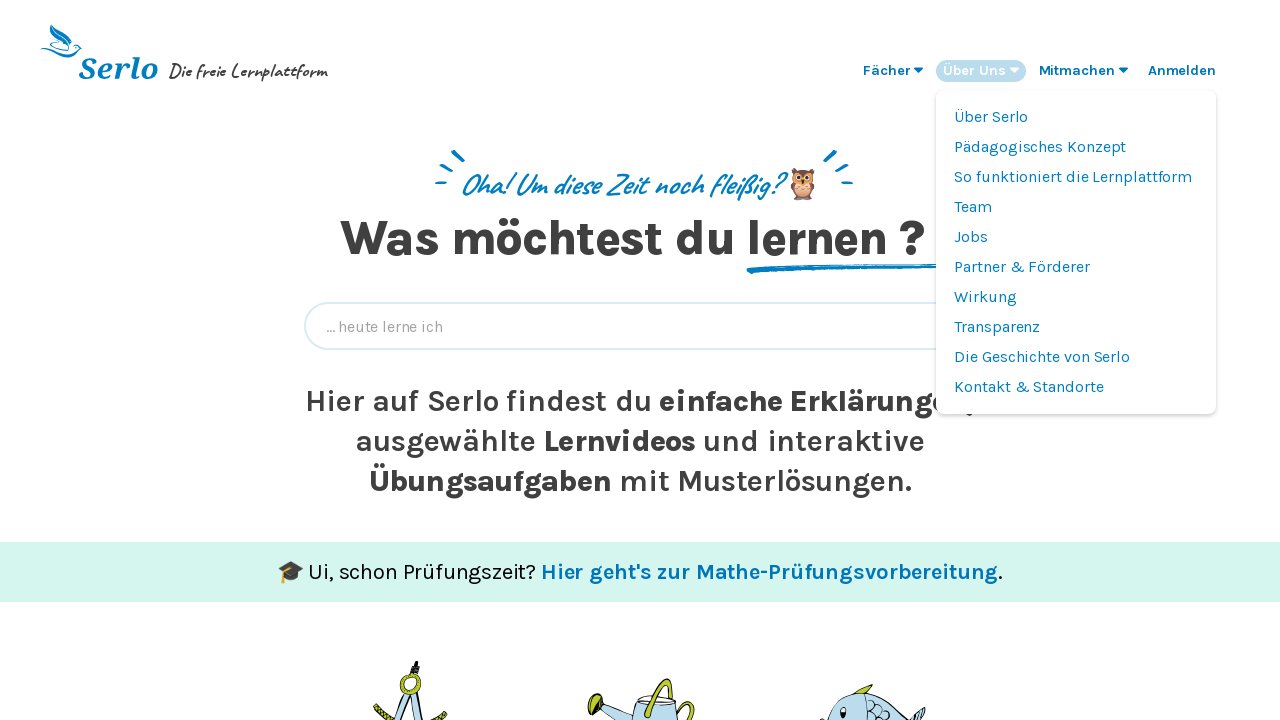

Verified 'Wirkung' menu item appeared
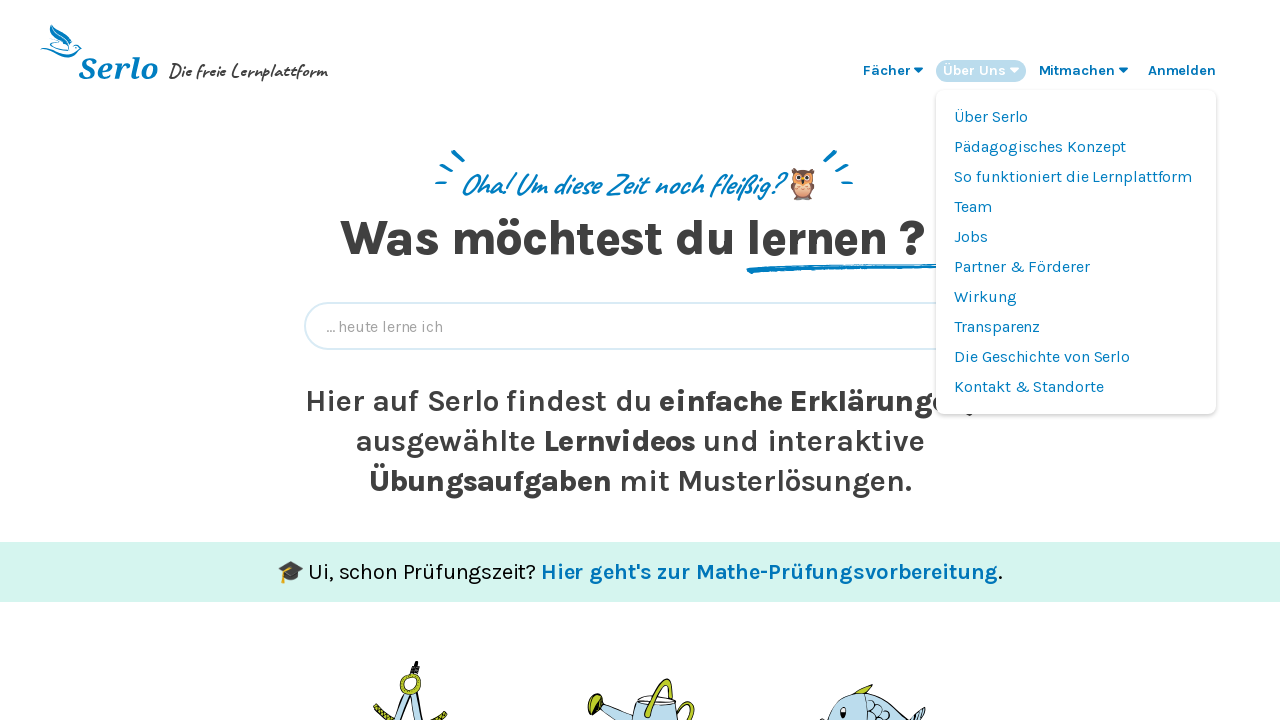

Clicked Über Uns menu to close it at (974, 70) on ul >> text=Über Uns
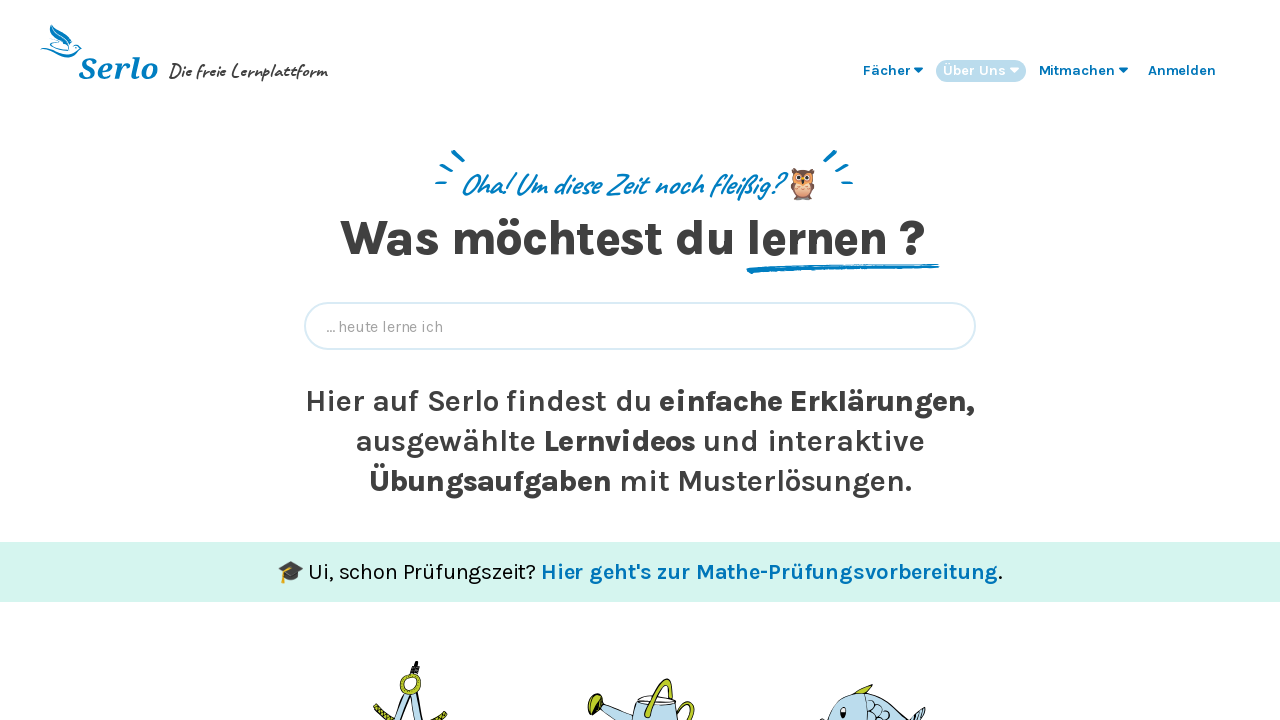

Waited 200ms for menu to close
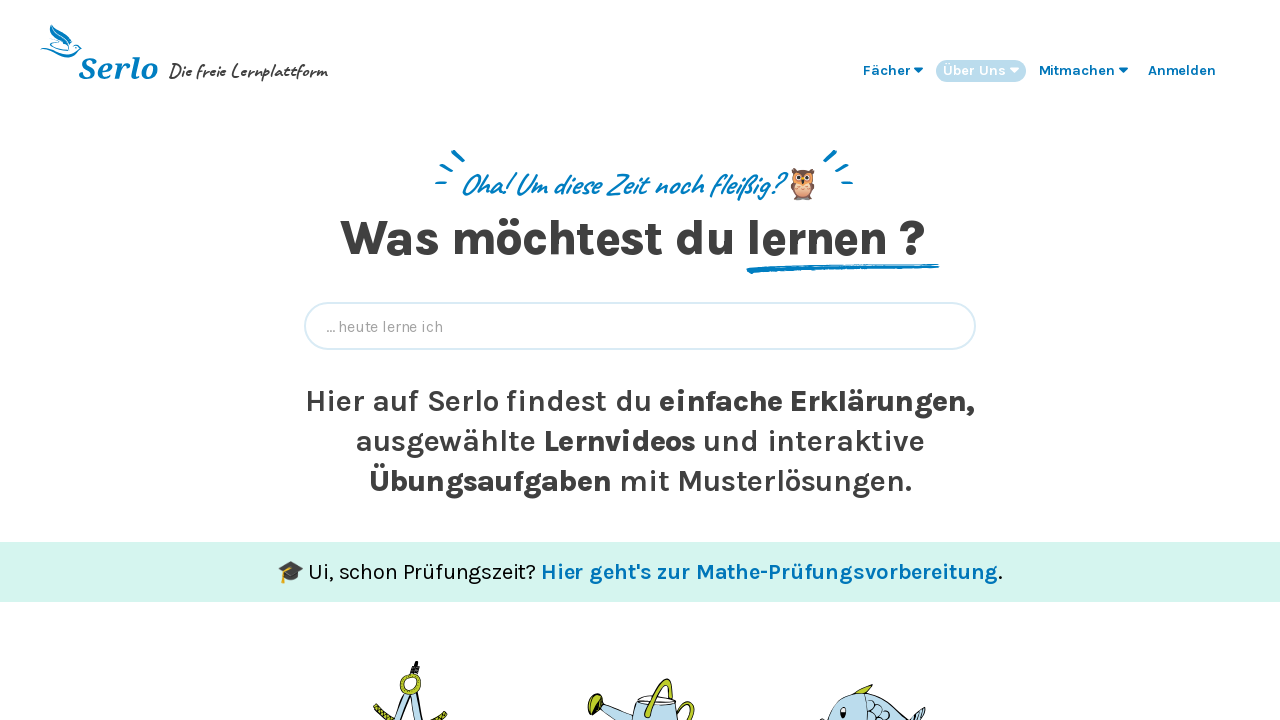

Clicked Mitmachen menu on landing page at (1077, 70) on ul >> text=Mitmachen
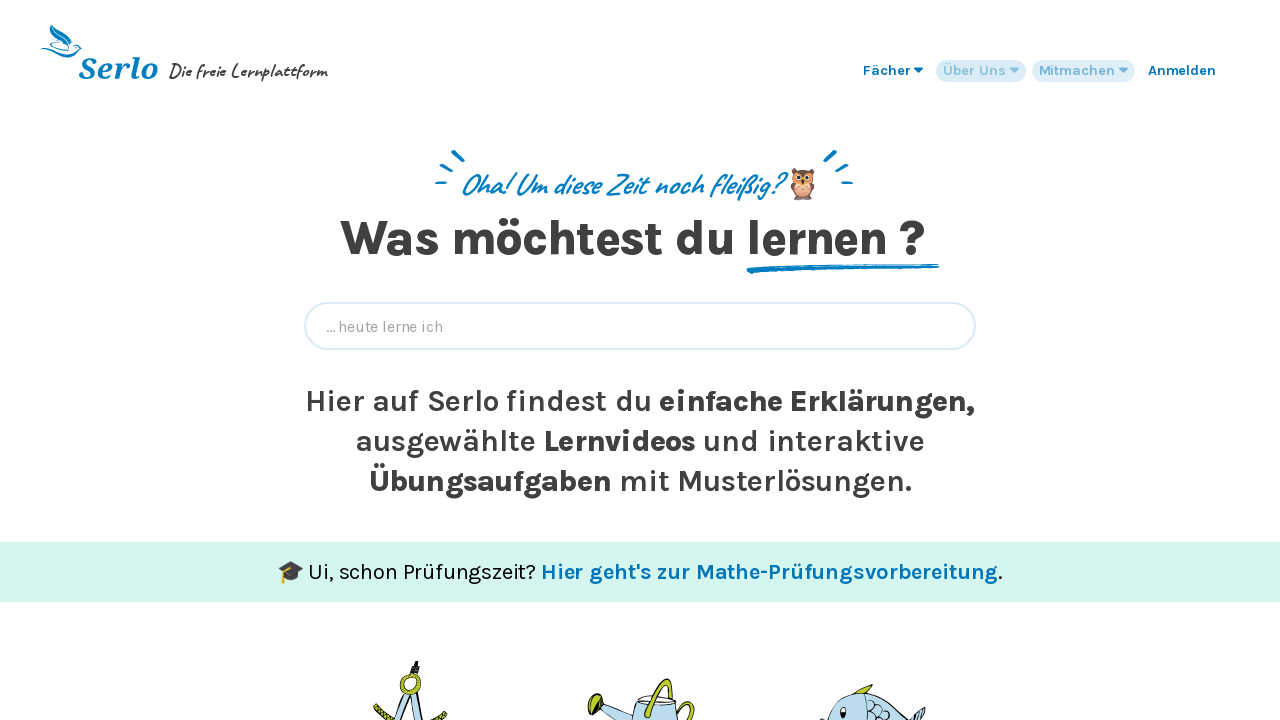

Waited 200ms for menu animation
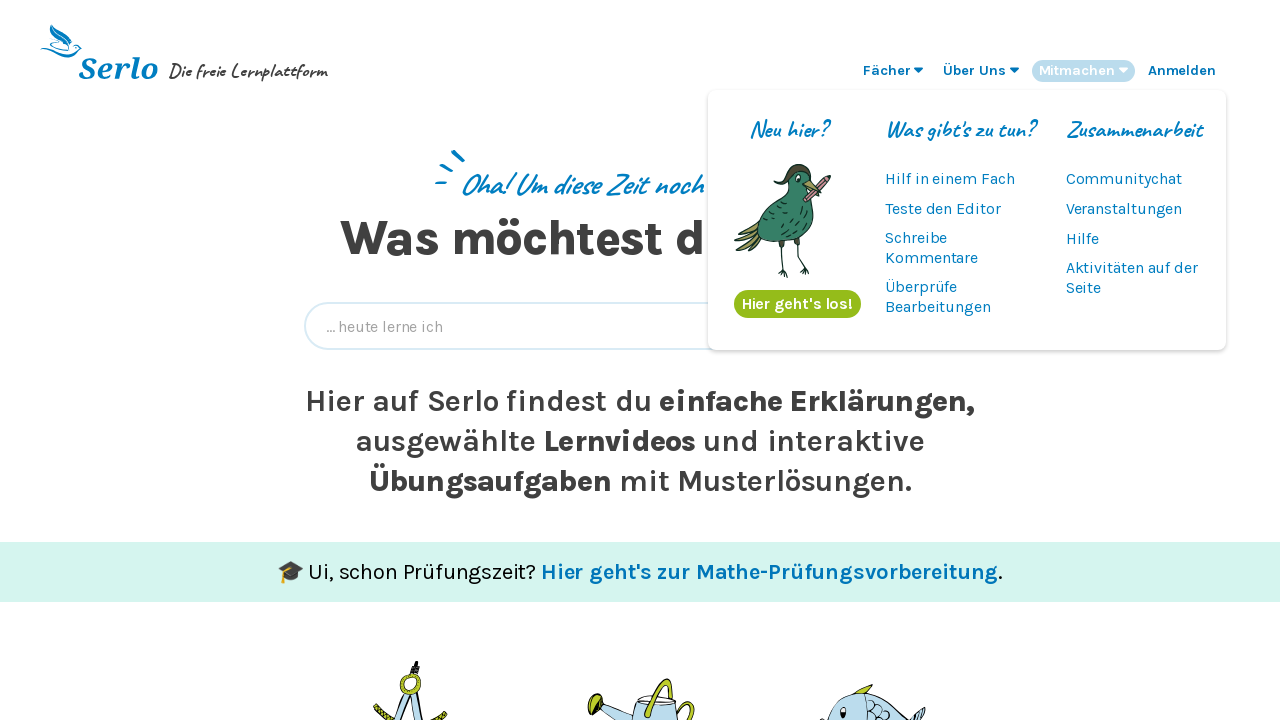

Verified 'Neu hier?' menu item appeared
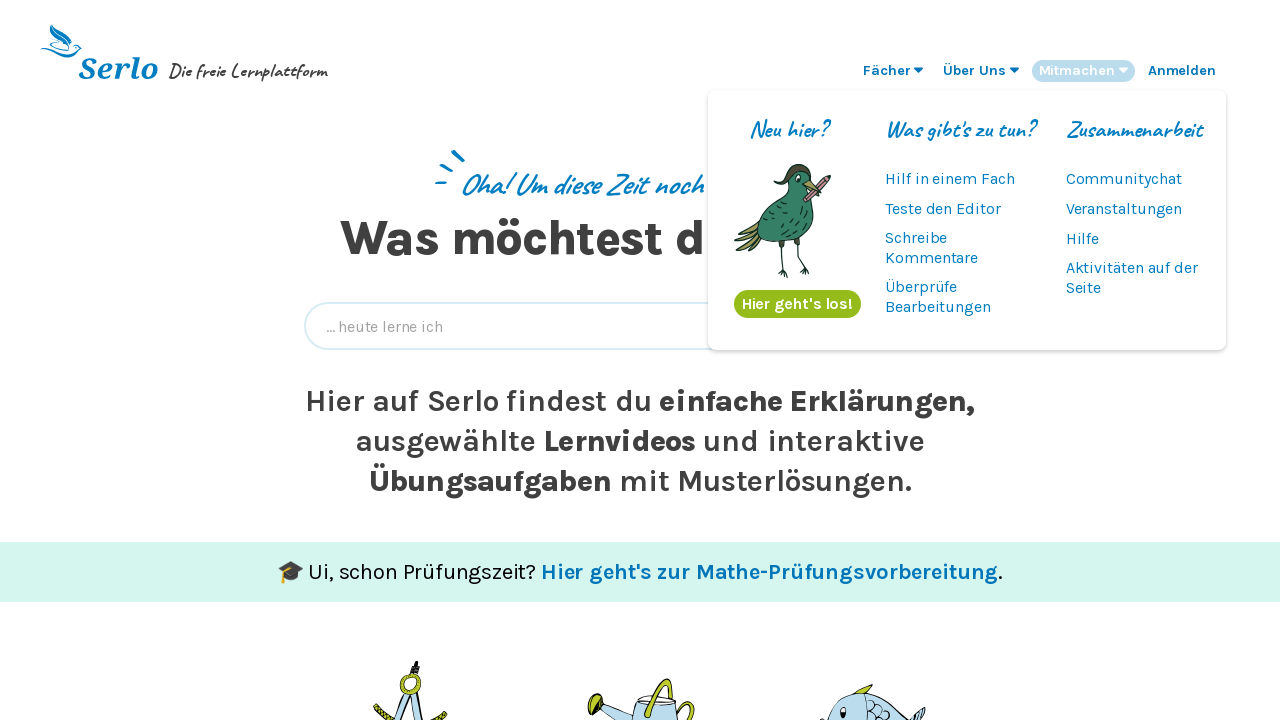

Navigated to /mathe content page
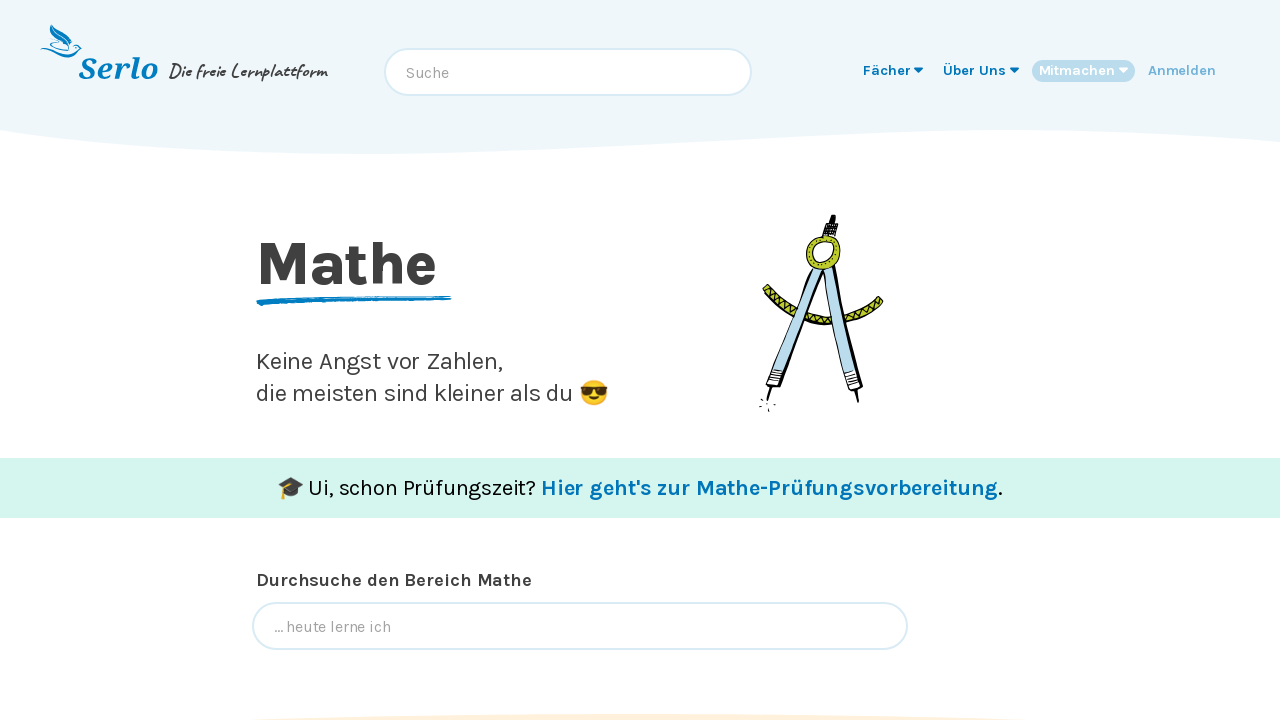

Clicked Fächer menu on /mathe page at (887, 70) on ul >> text=Fächer
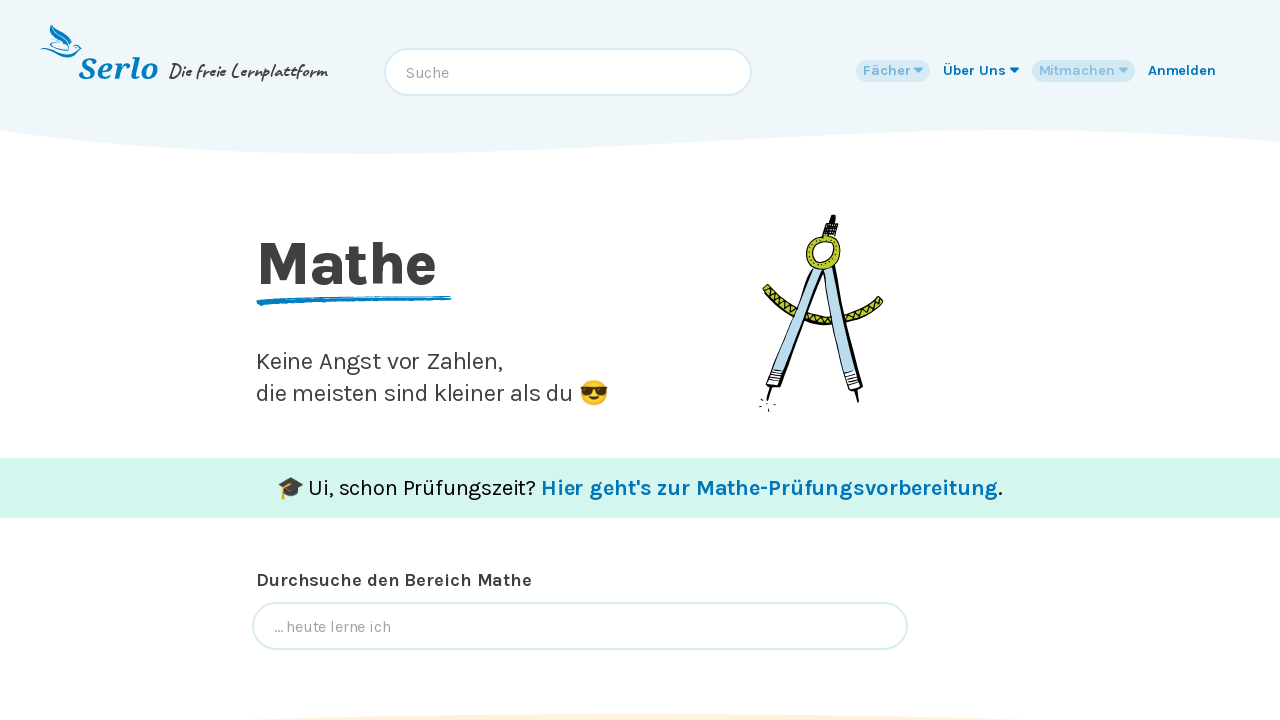

Waited 200ms for menu animation
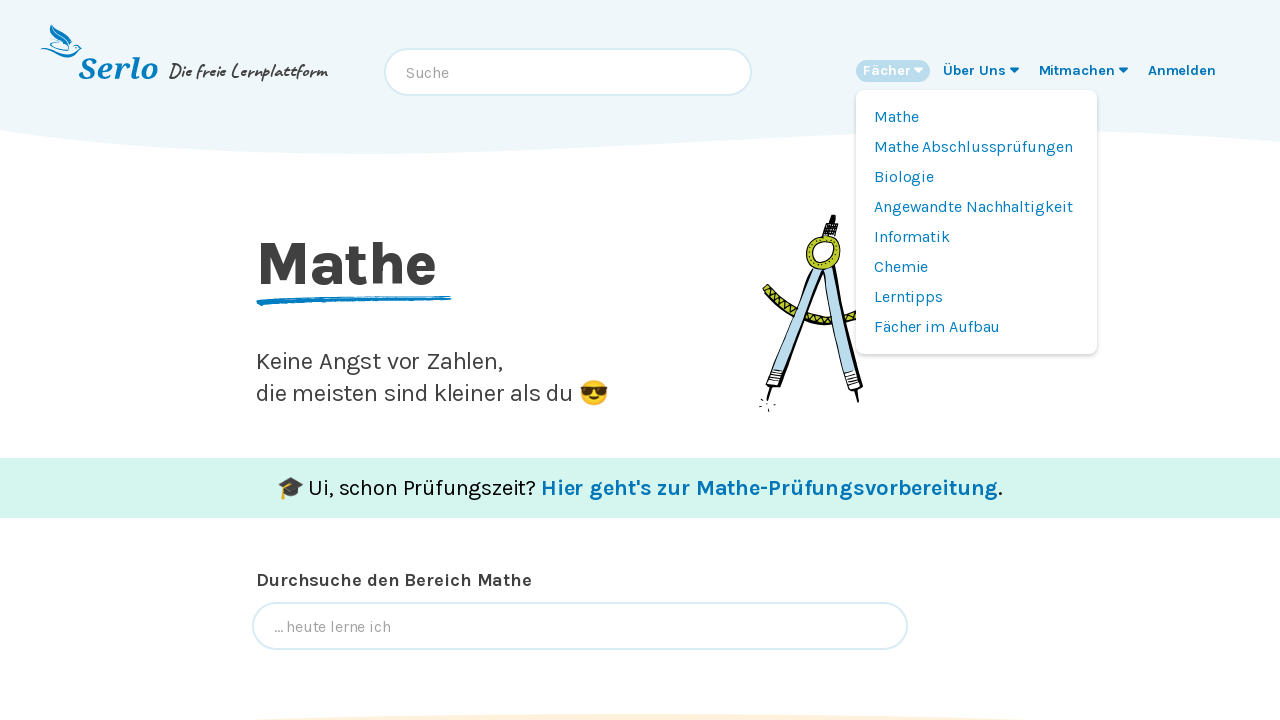

Verified 'Angewandte Nachhaltigkeit' menu item appeared on /mathe page
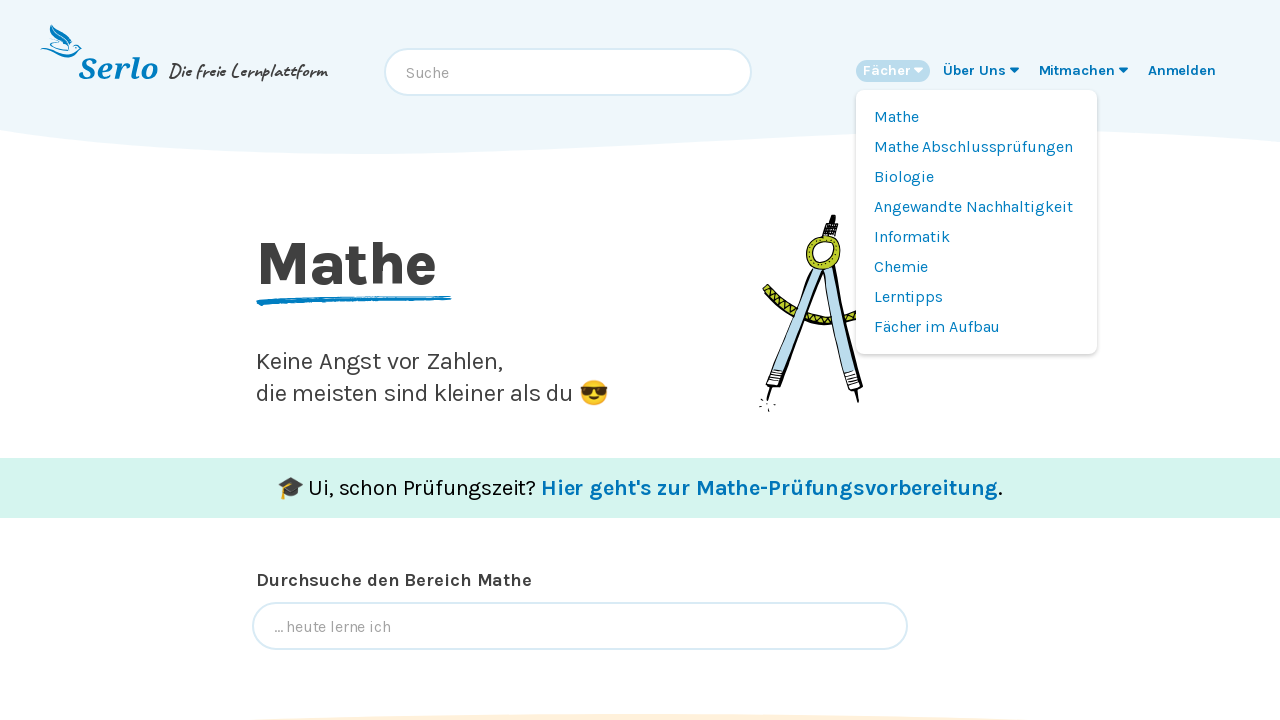

Clicked Fächer menu to close it at (887, 70) on ul >> text=Fächer
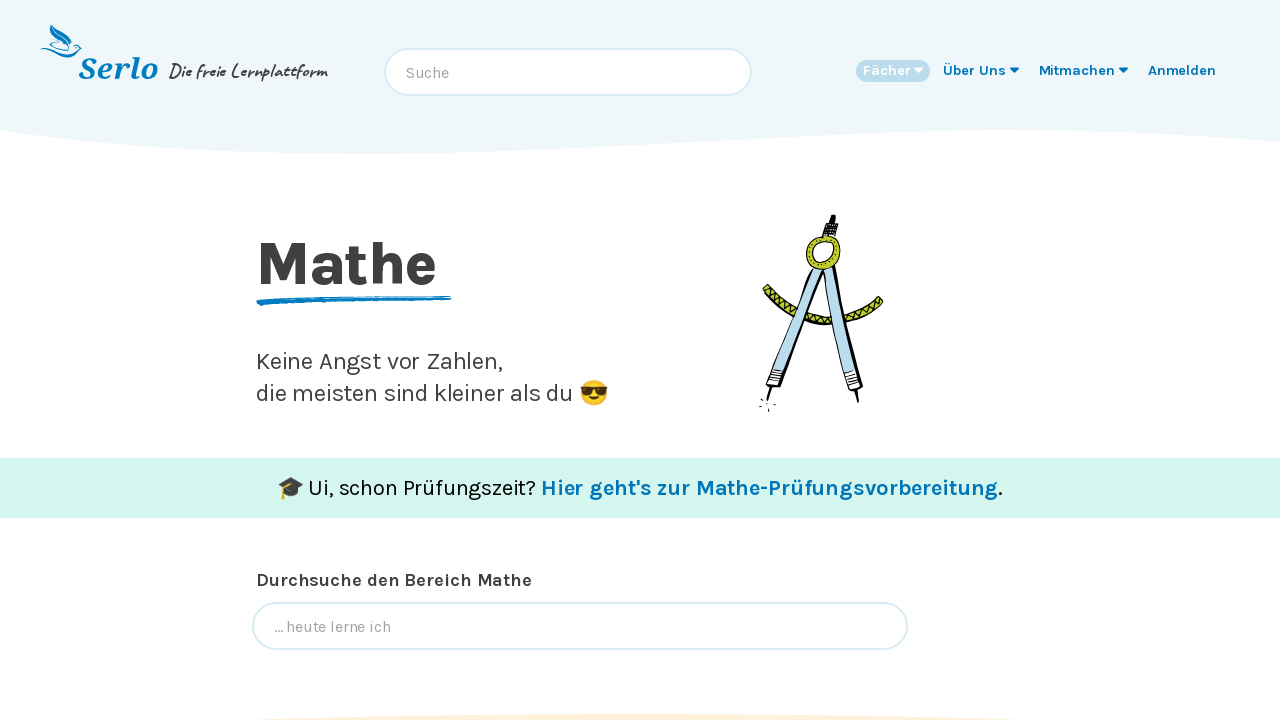

Waited 200ms for menu to close
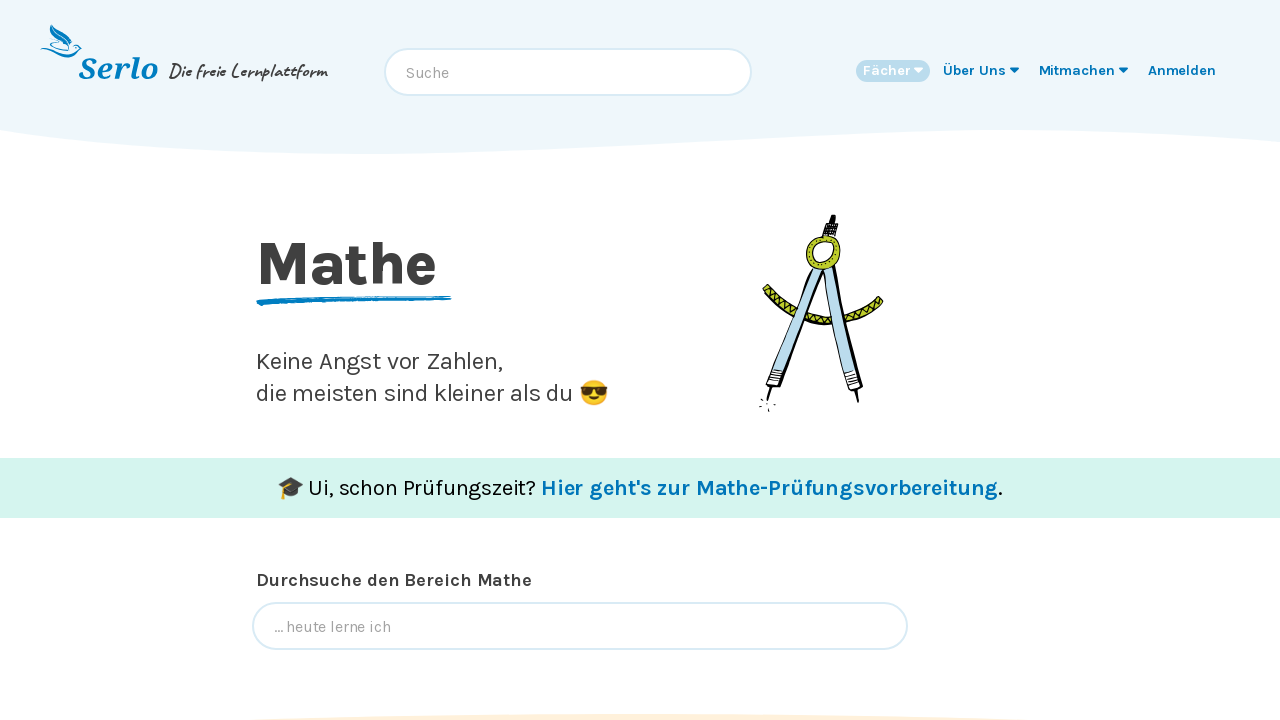

Clicked Über Uns menu on /mathe page at (974, 70) on ul >> text=Über Uns
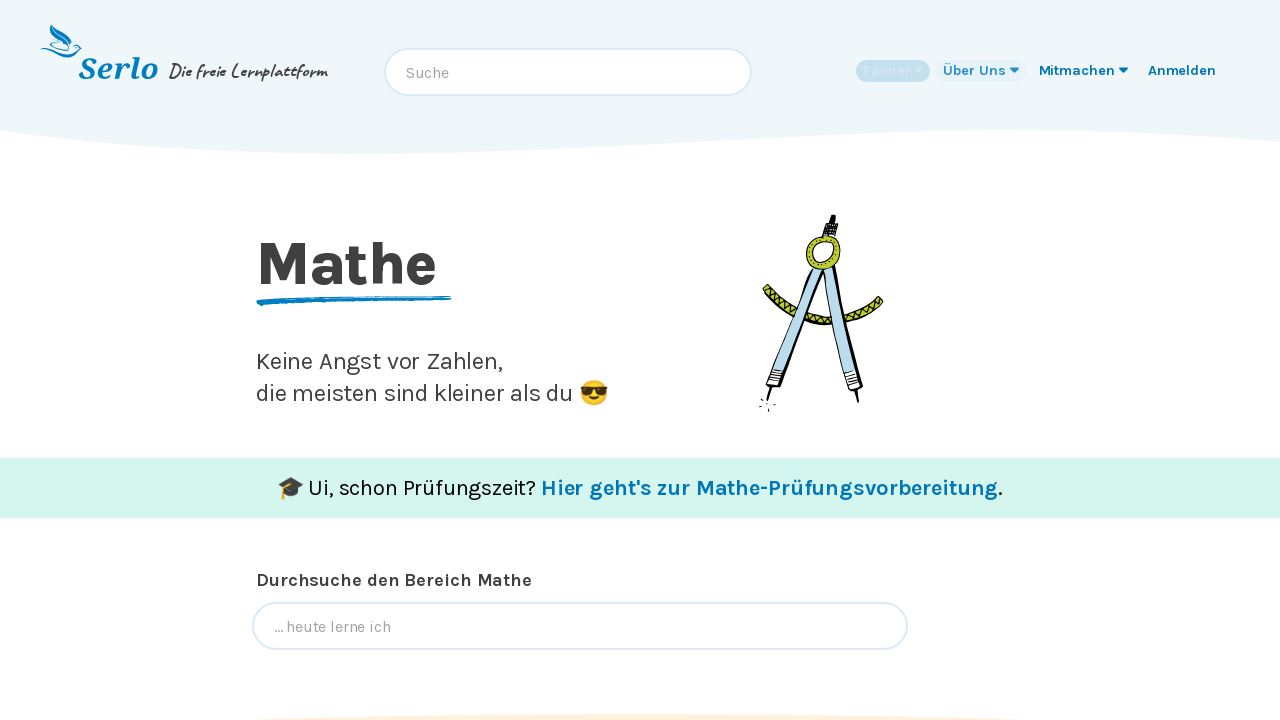

Waited 200ms for menu animation
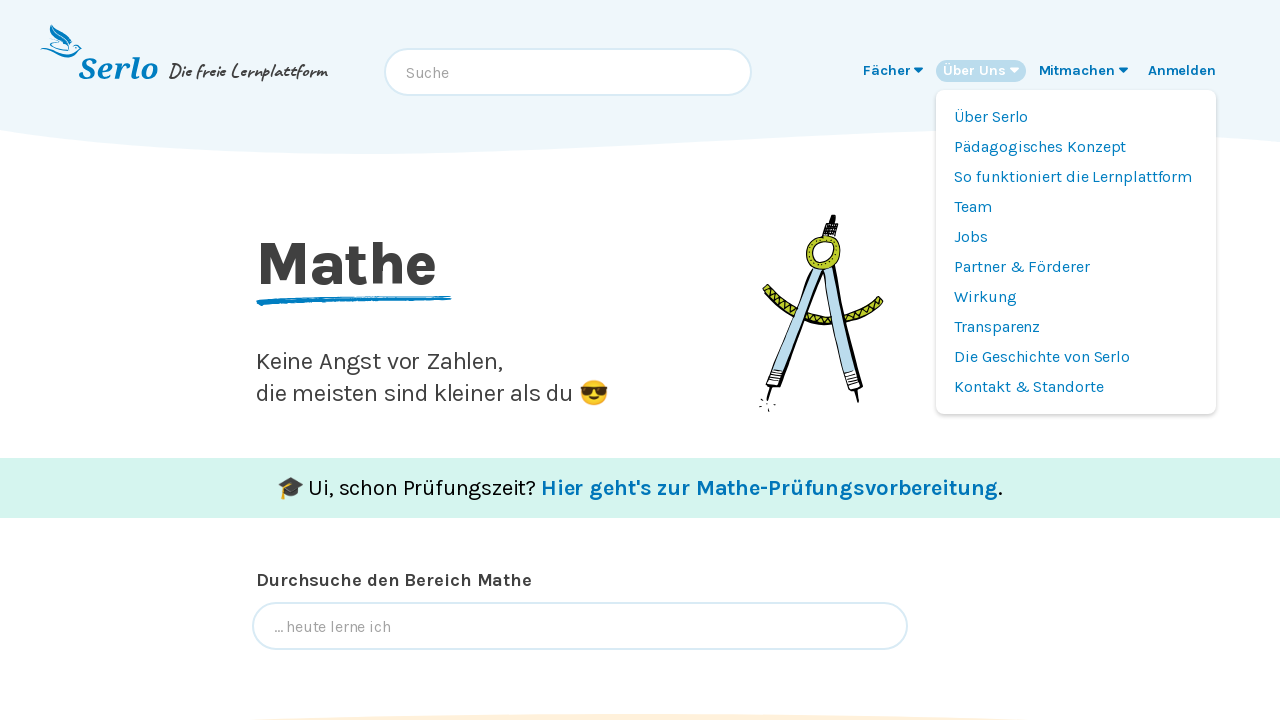

Verified 'Transparenz' menu item appeared on /mathe page
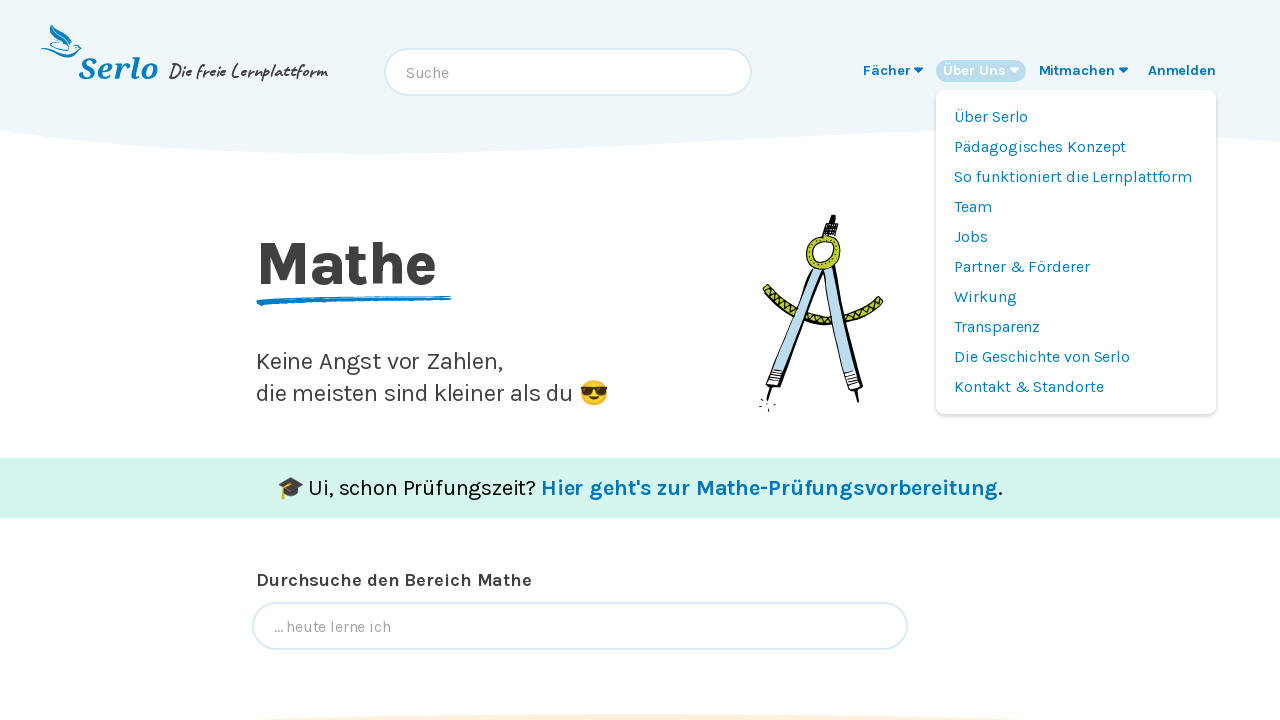

Clicked Über Uns menu to close it at (974, 70) on ul >> text=Über Uns
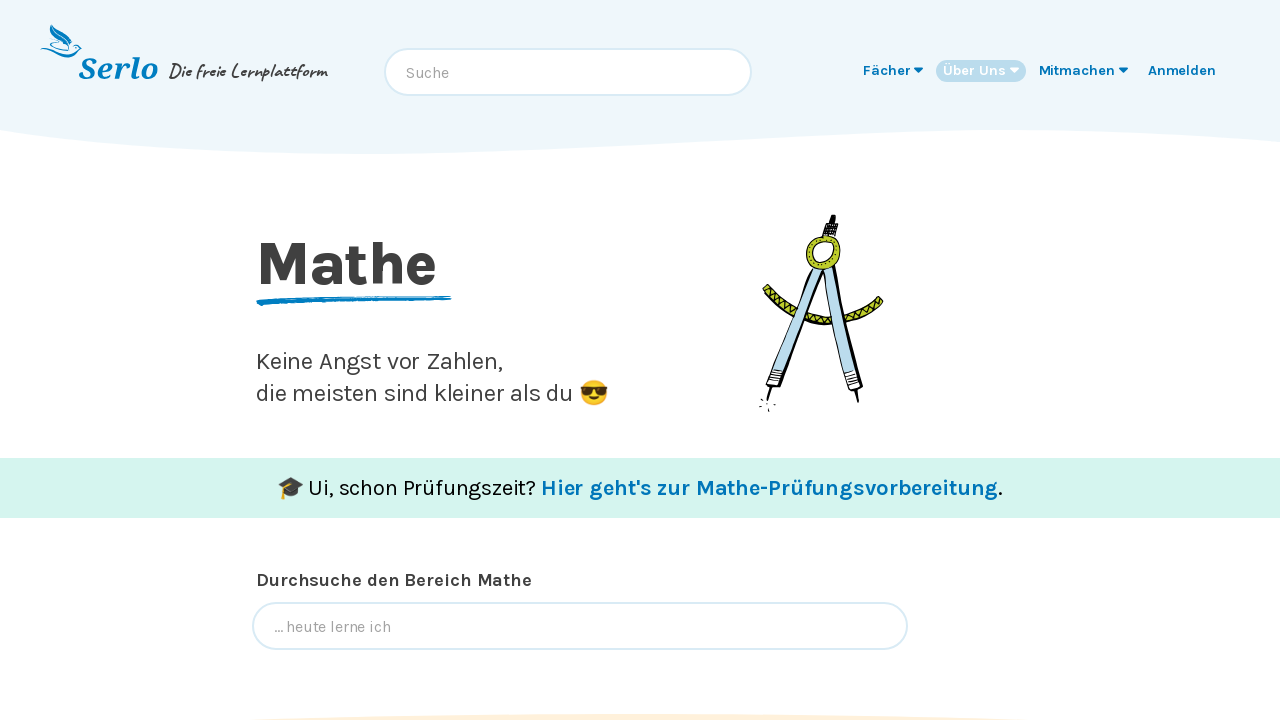

Waited 200ms for menu to close
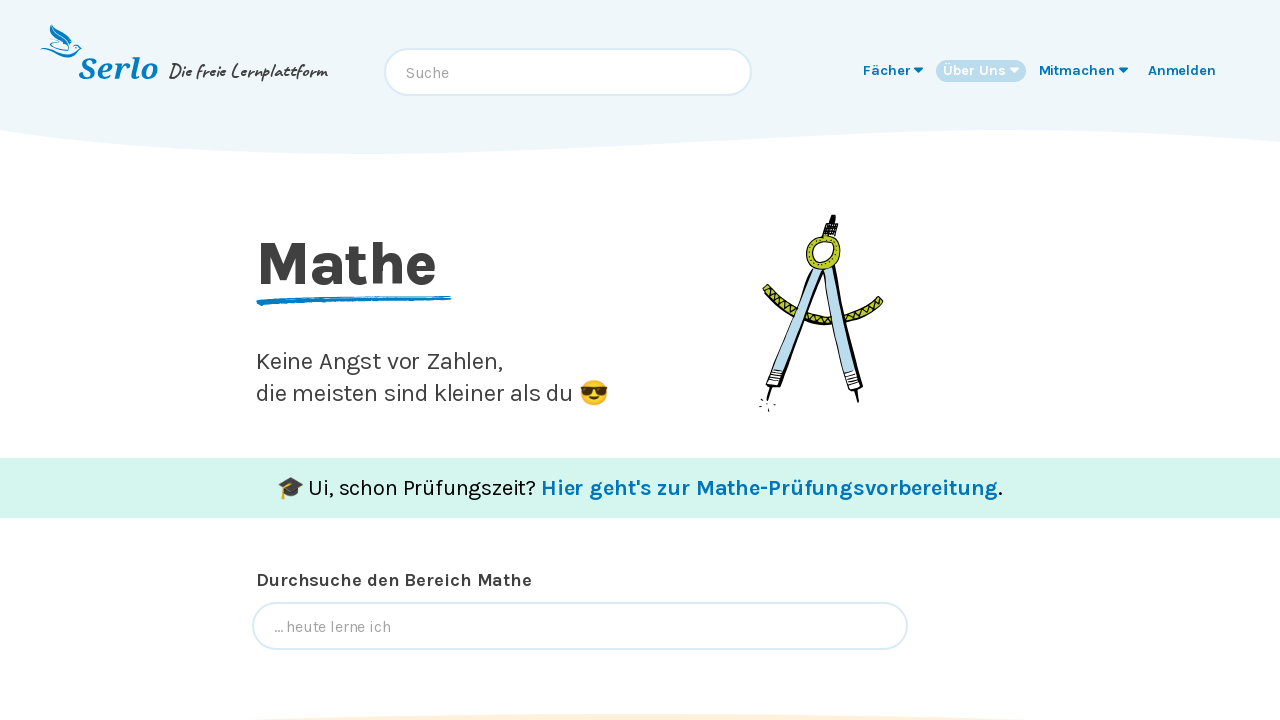

Clicked Mitmachen menu on /mathe page at (1077, 70) on ul >> text=Mitmachen
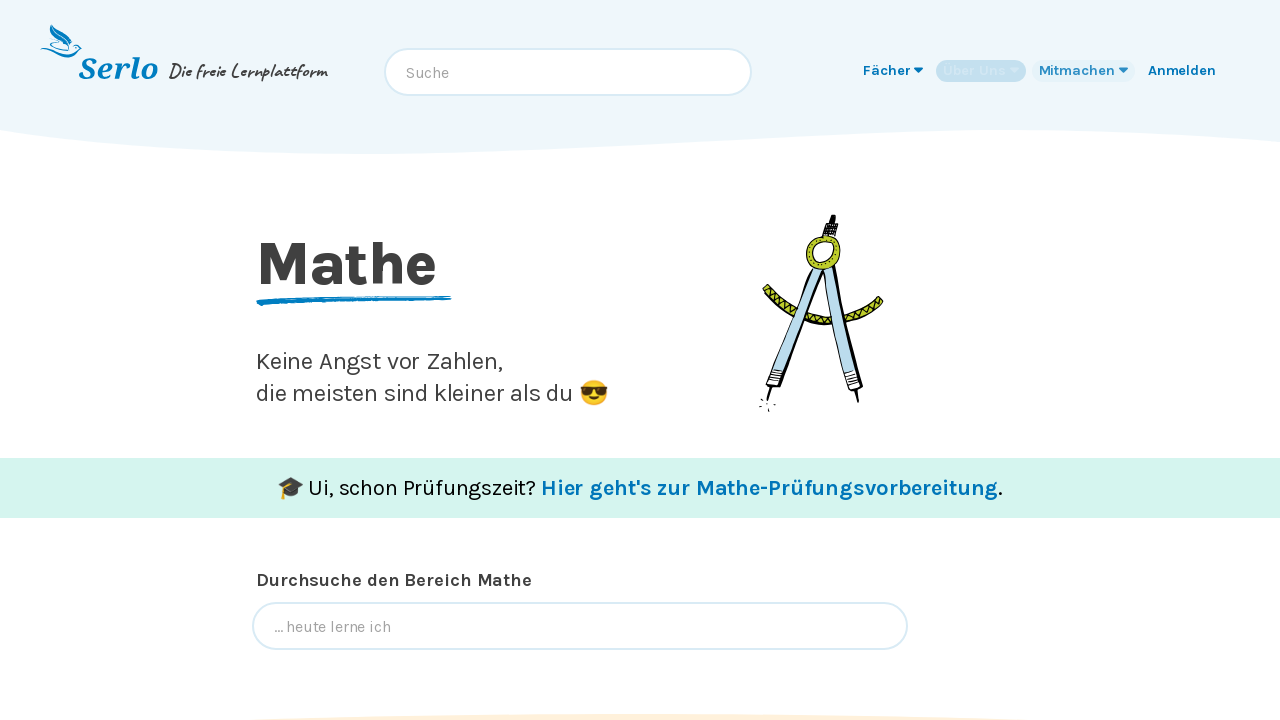

Waited 200ms for menu animation
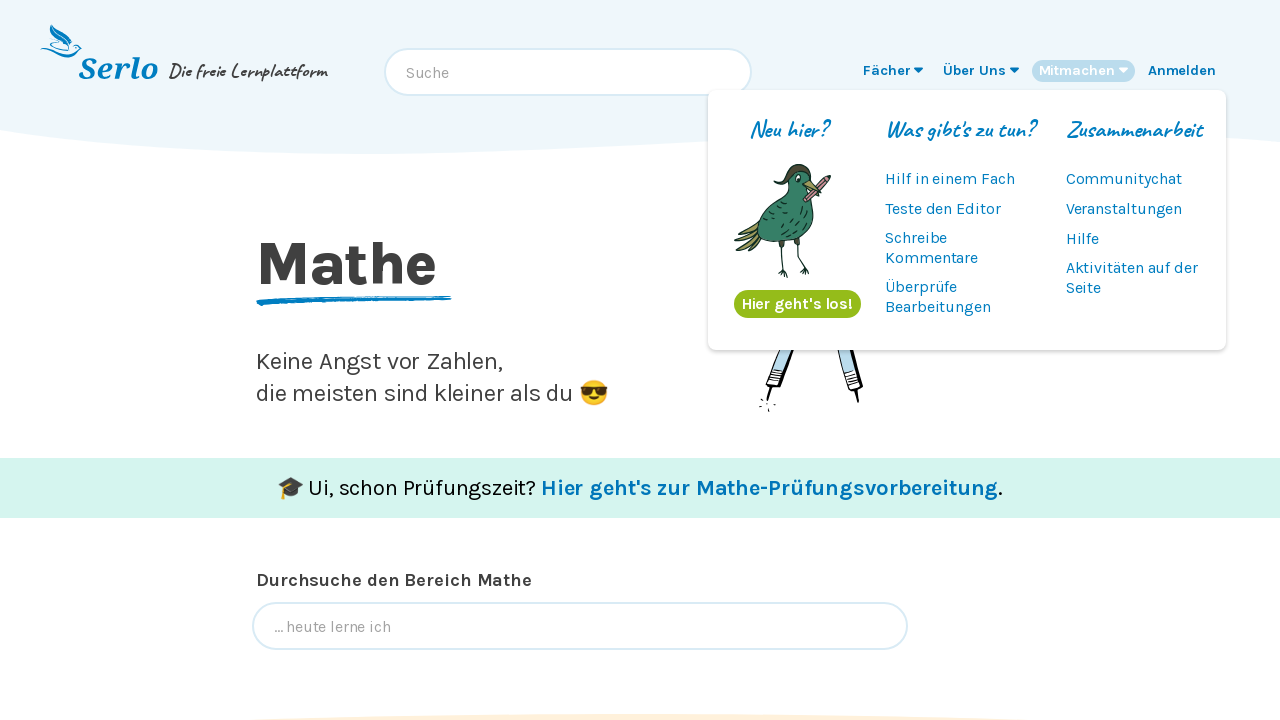

Verified 'Neu hier?' menu item appeared on /mathe page
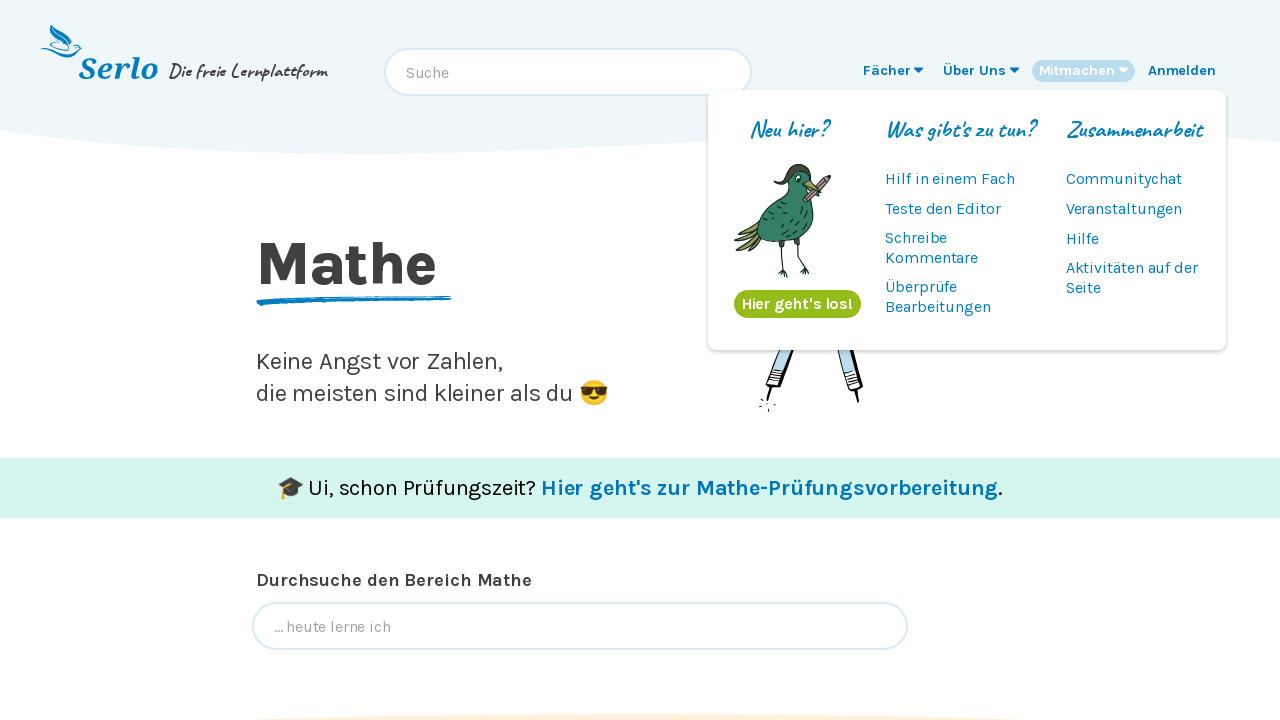

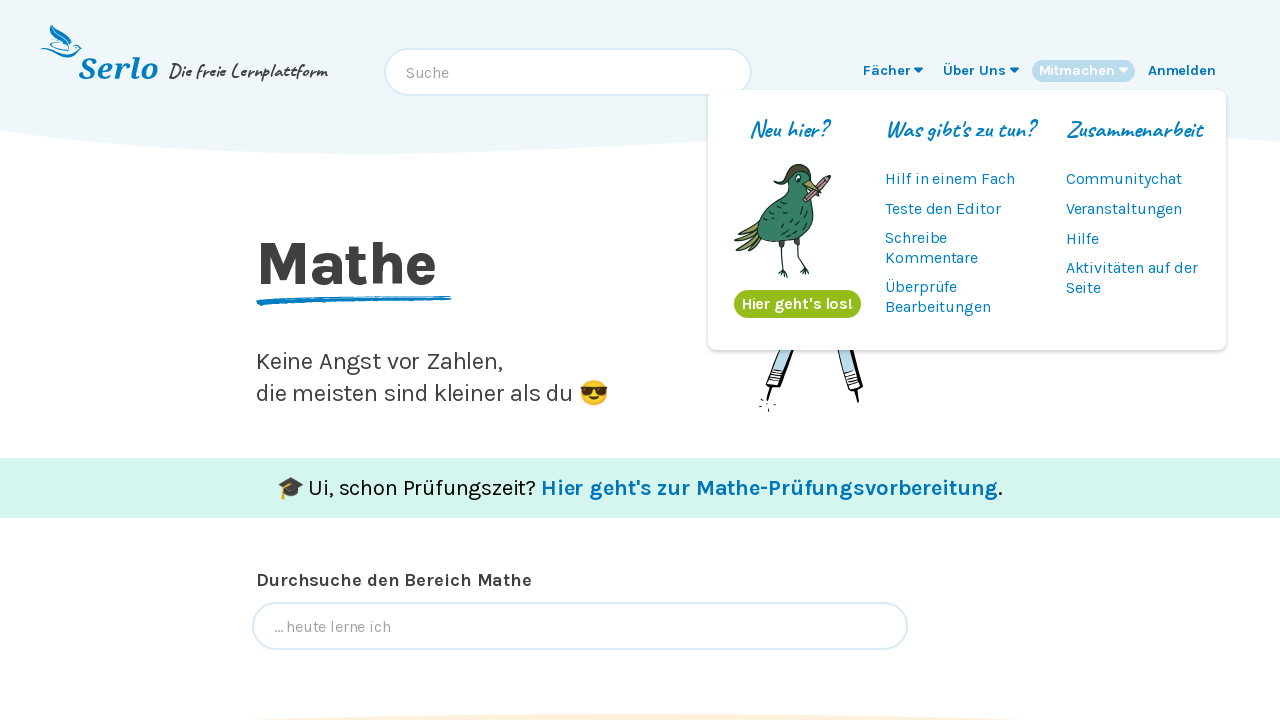